Tests the Add/Remove Elements functionality by clicking to add multiple elements, then removing one, and verifying the remaining count

Starting URL: http://the-internet.herokuapp.com/

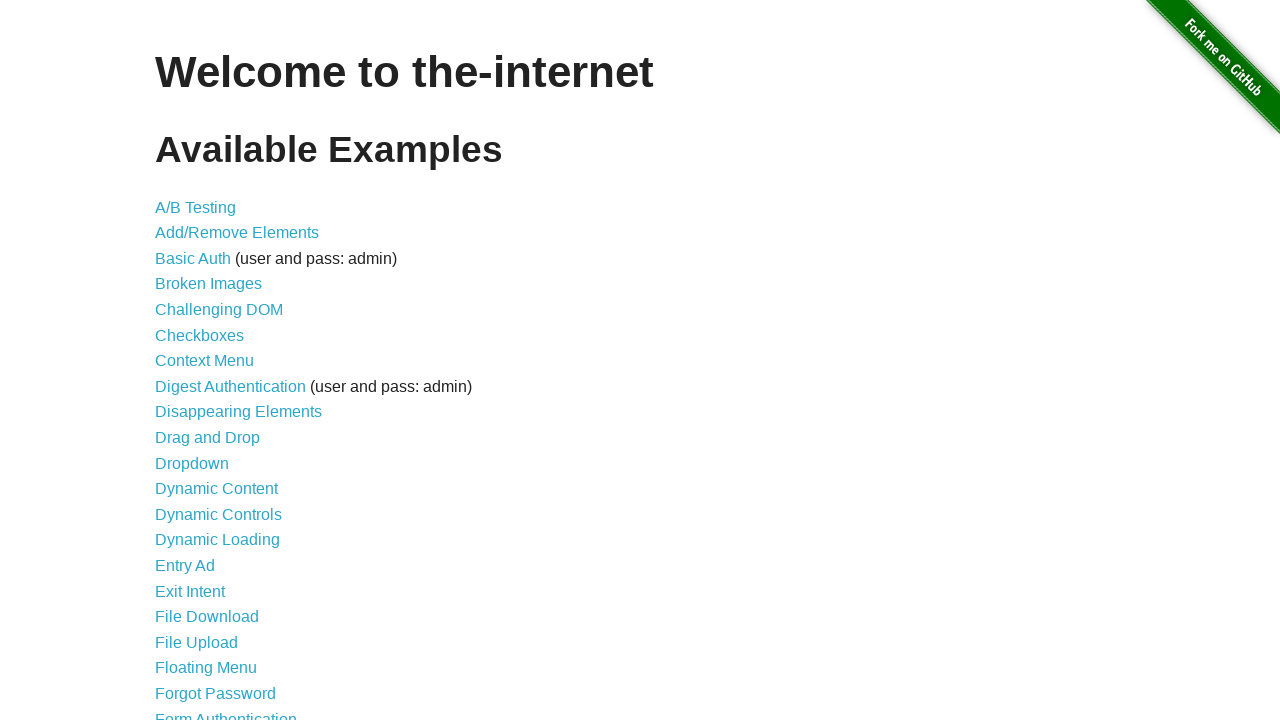

Clicked on Add/Remove Elements link at (237, 233) on xpath=//a[@href='/add_remove_elements/']
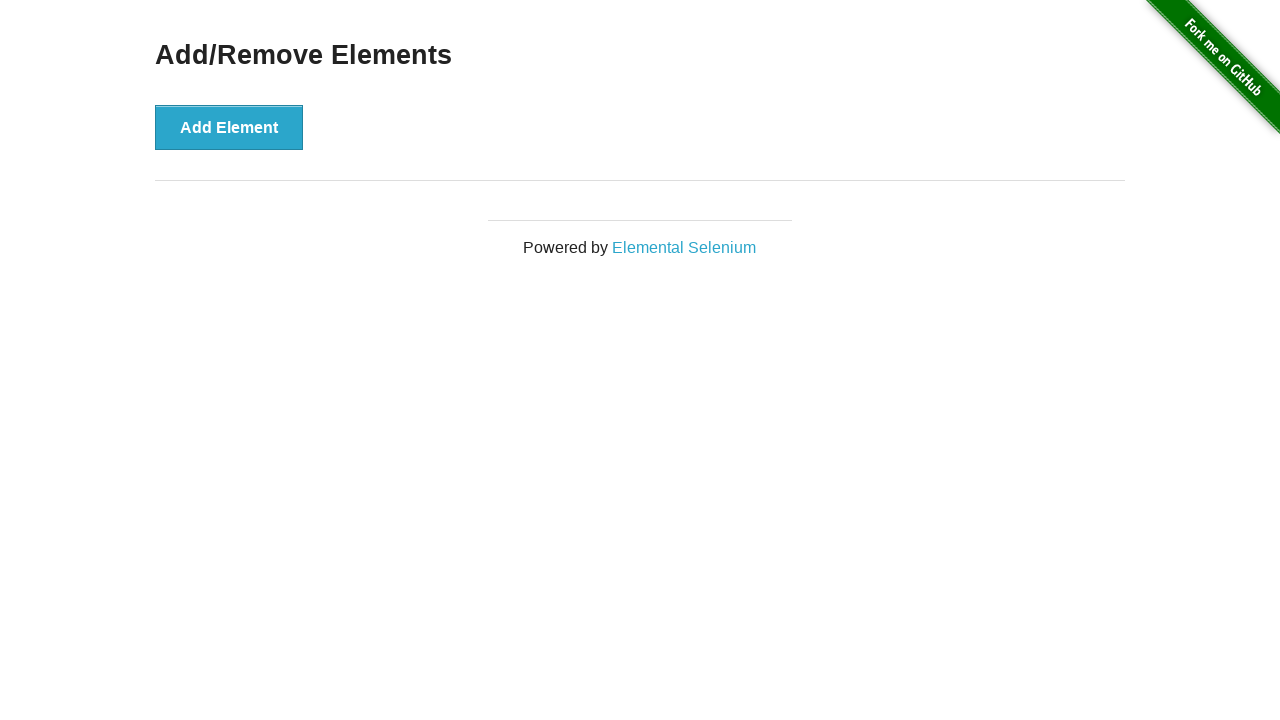

Clicked Add Element button (1st time) at (229, 127) on xpath=//div[@class='example']/button[@onclick='addElement()']
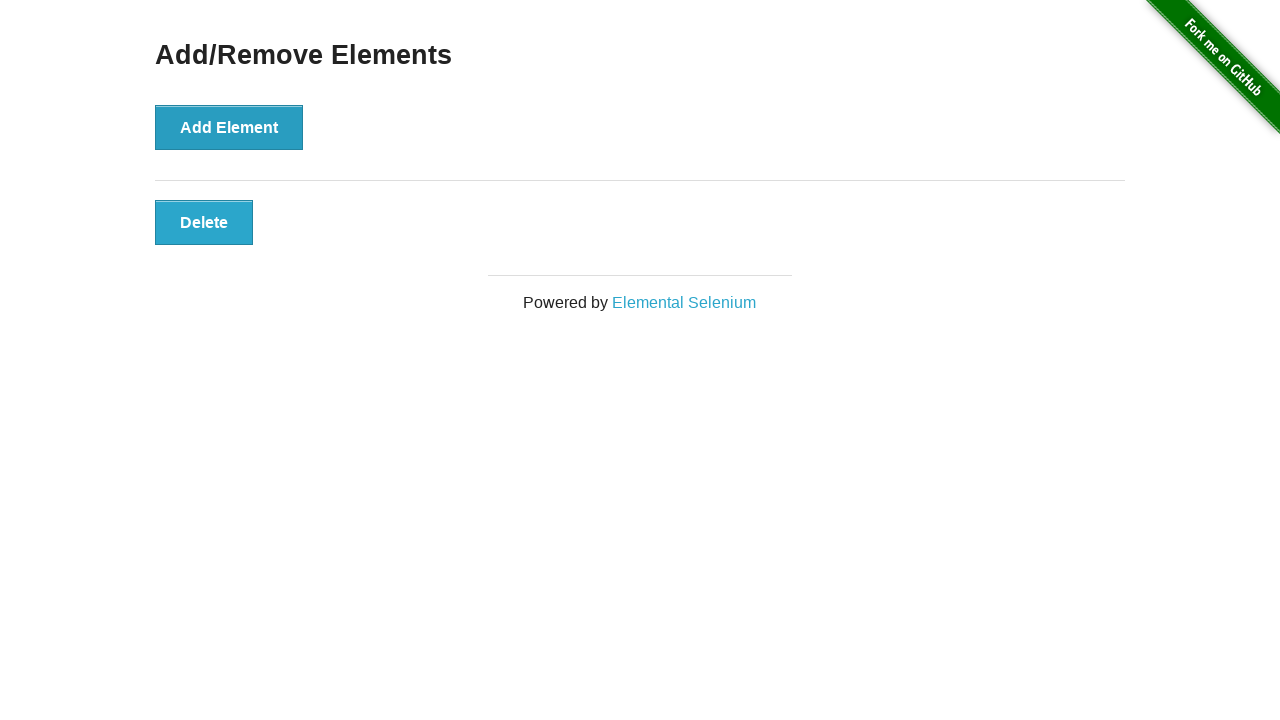

Clicked Add Element button (2nd time) at (229, 127) on xpath=//div[@class='example']/button[@onclick='addElement()']
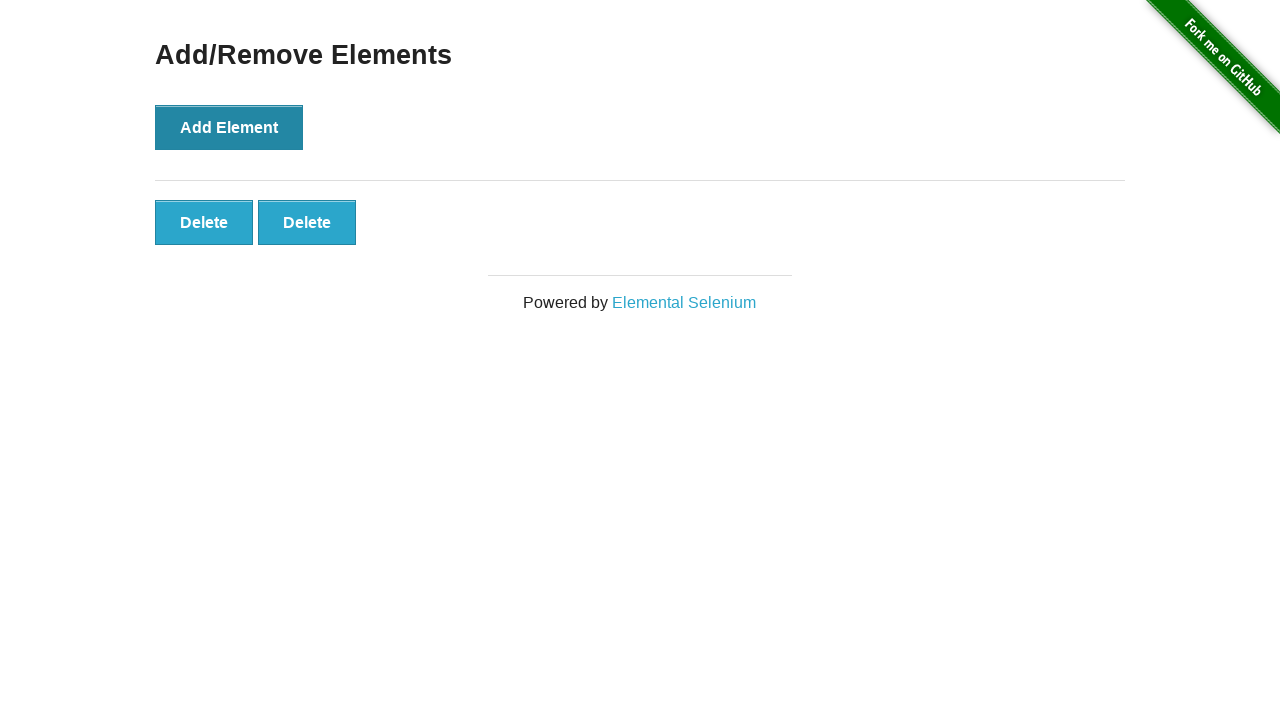

Clicked Add Element button (3rd time) at (229, 127) on xpath=//div[@class='example']/button[@onclick='addElement()']
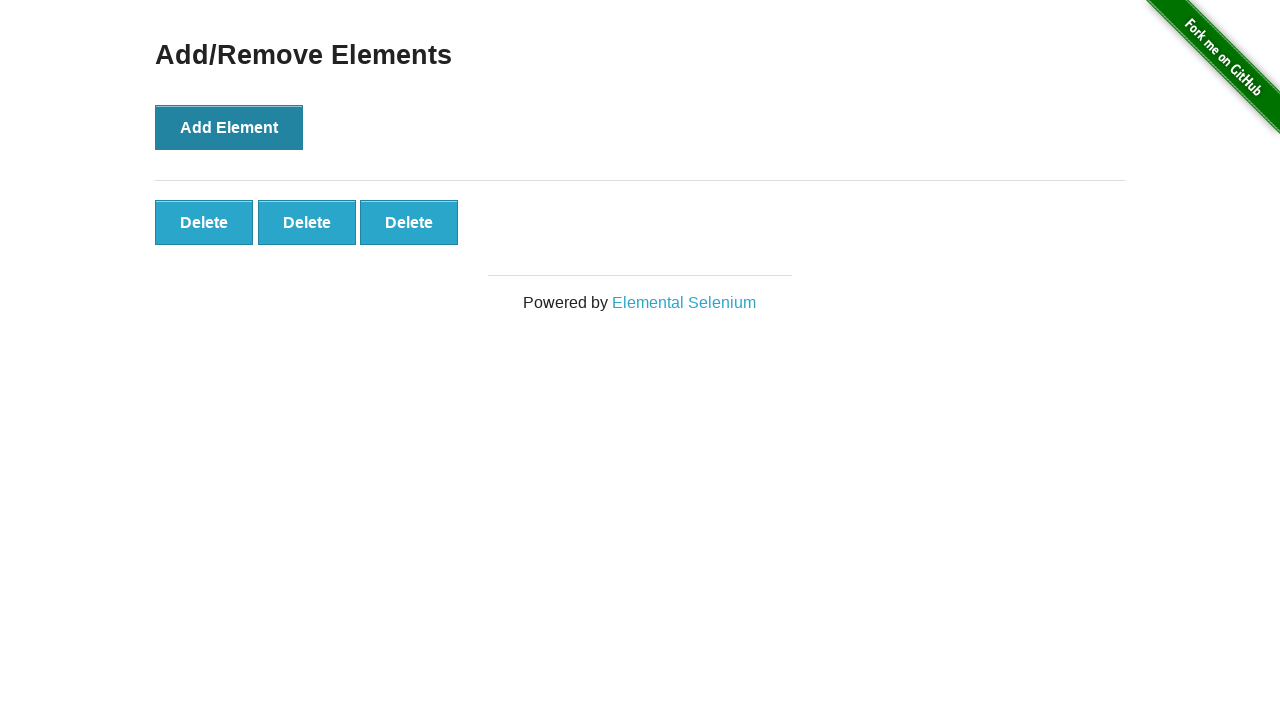

Clicked Delete button to remove one element at (204, 222) on xpath=//button[@class='added-manually']
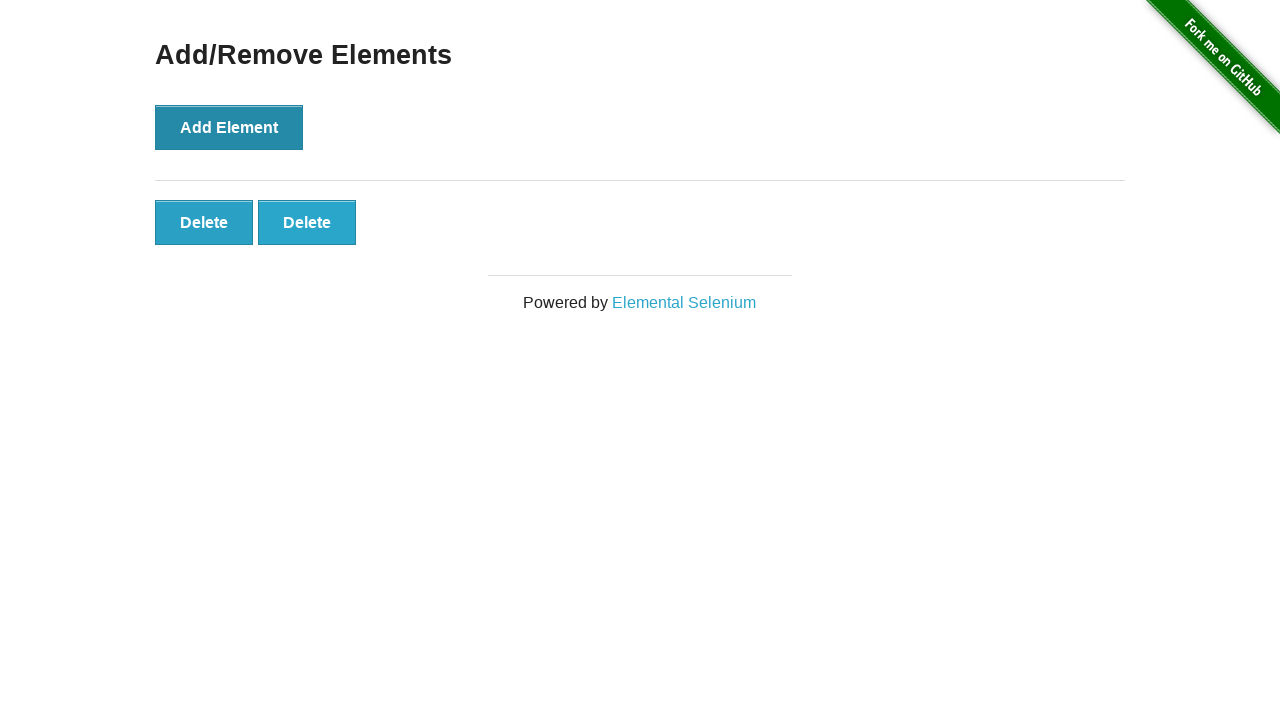

Located all remaining delete buttons
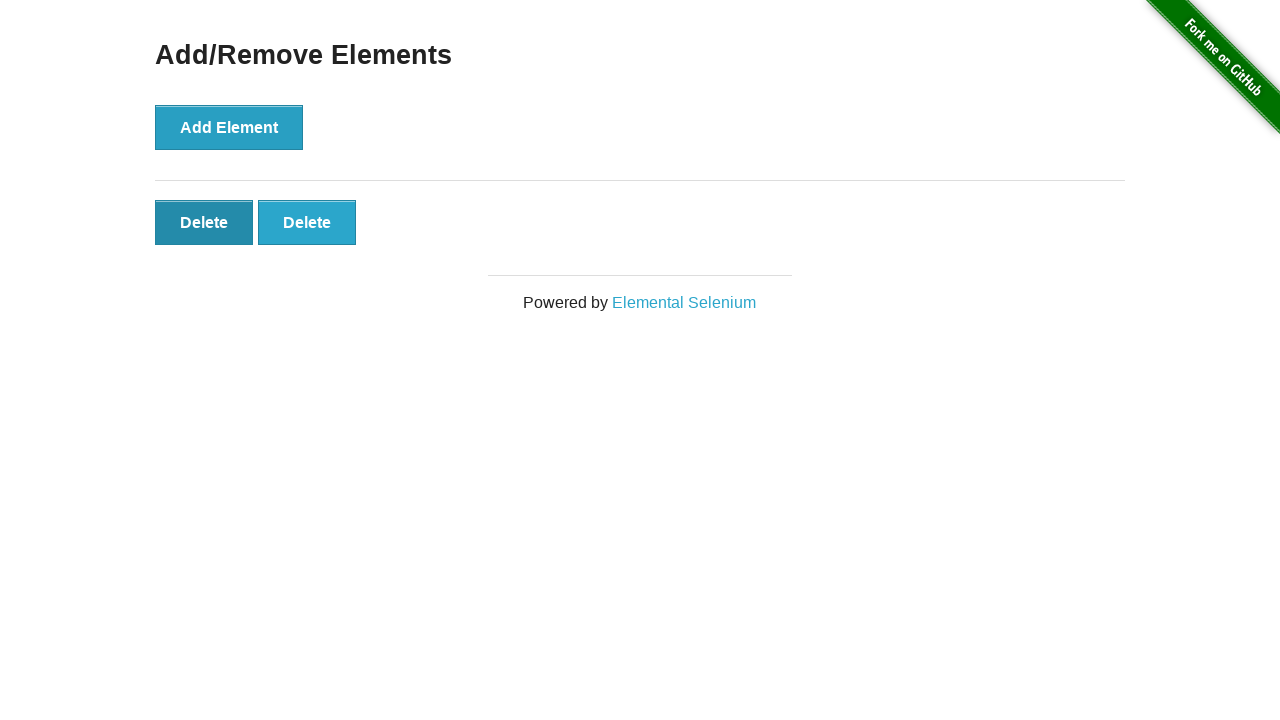

Verified that 2 delete buttons remain after removing one element
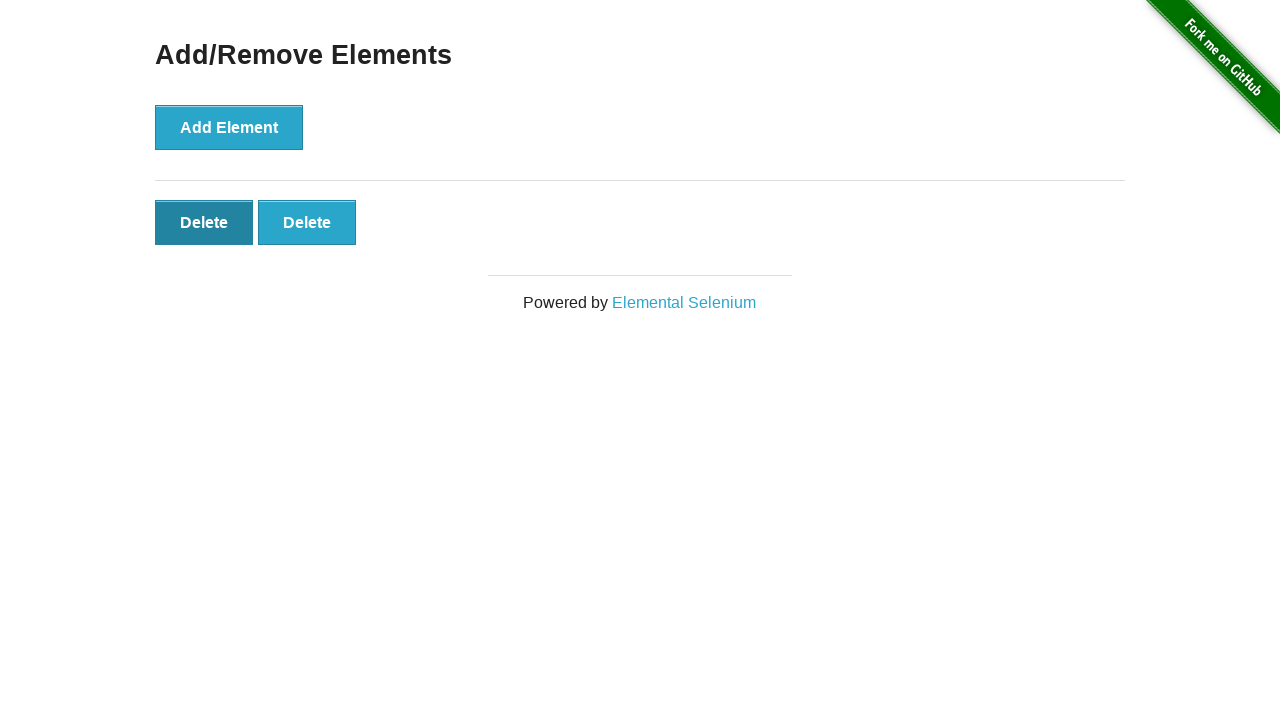

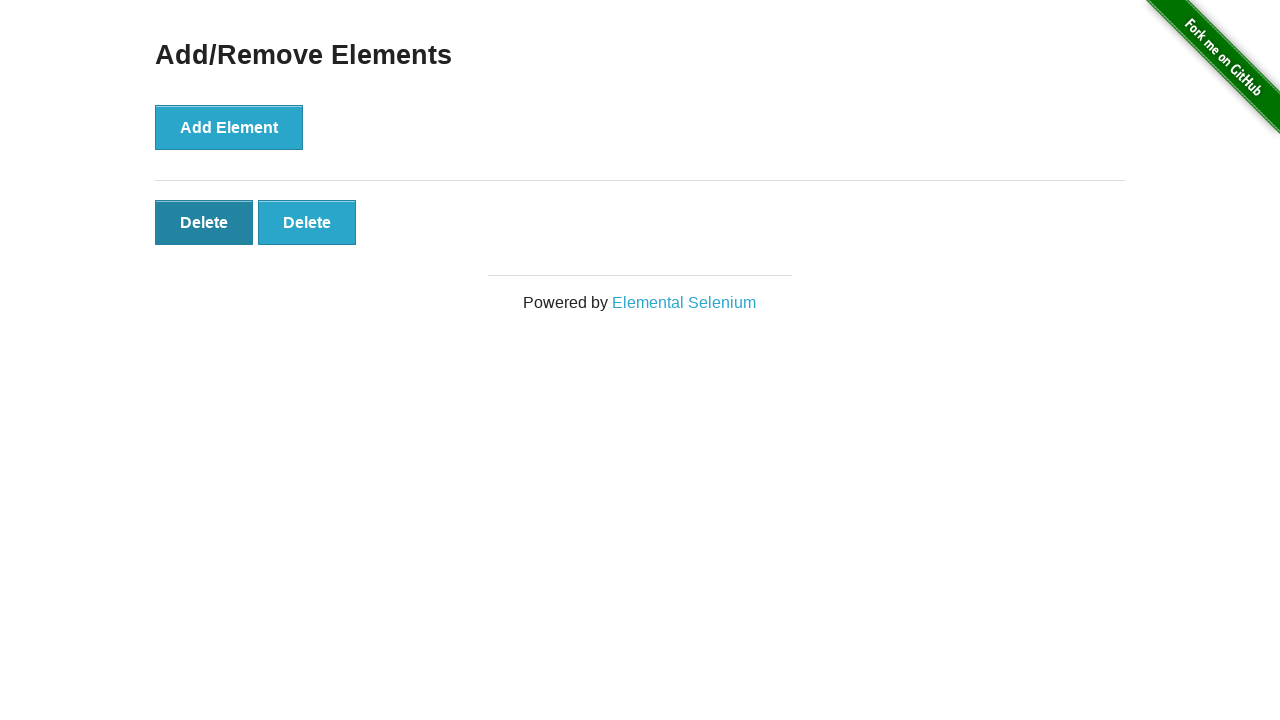